Tests scrolling to a form element and filling in name and date fields on a scrollable form page

Starting URL: https://formy-project.herokuapp.com/scroll

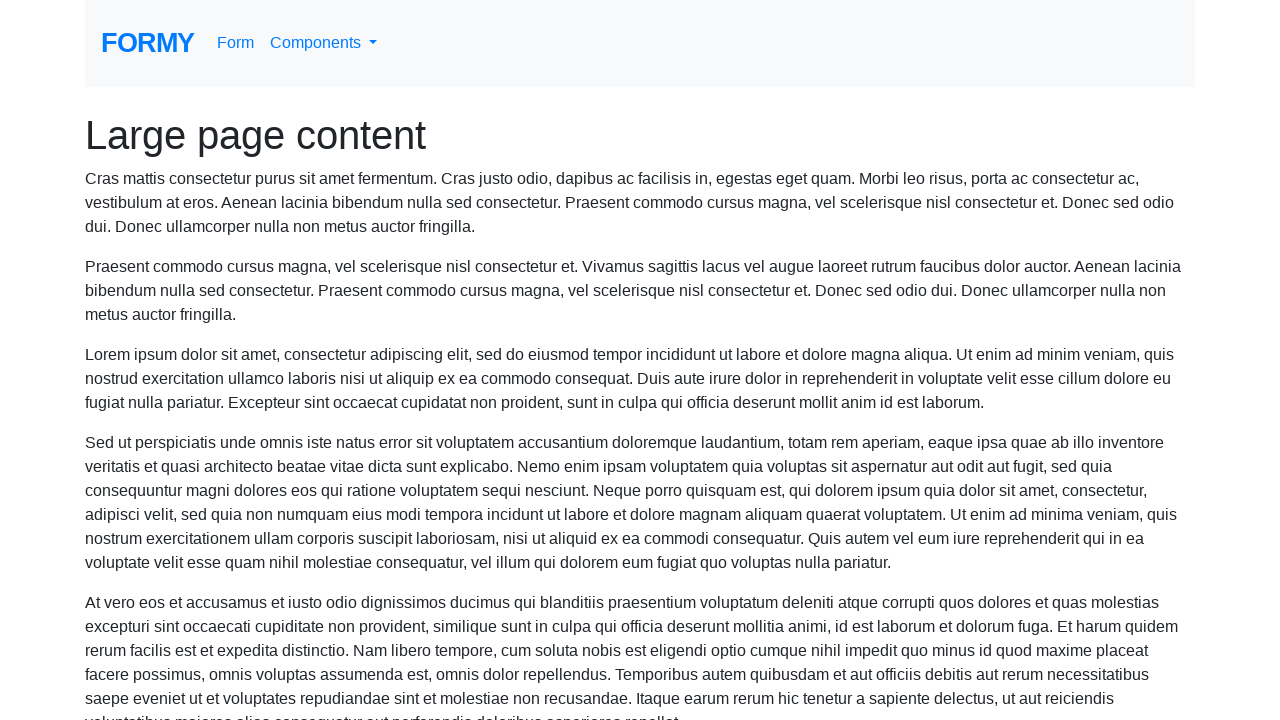

Scrolled name field into view
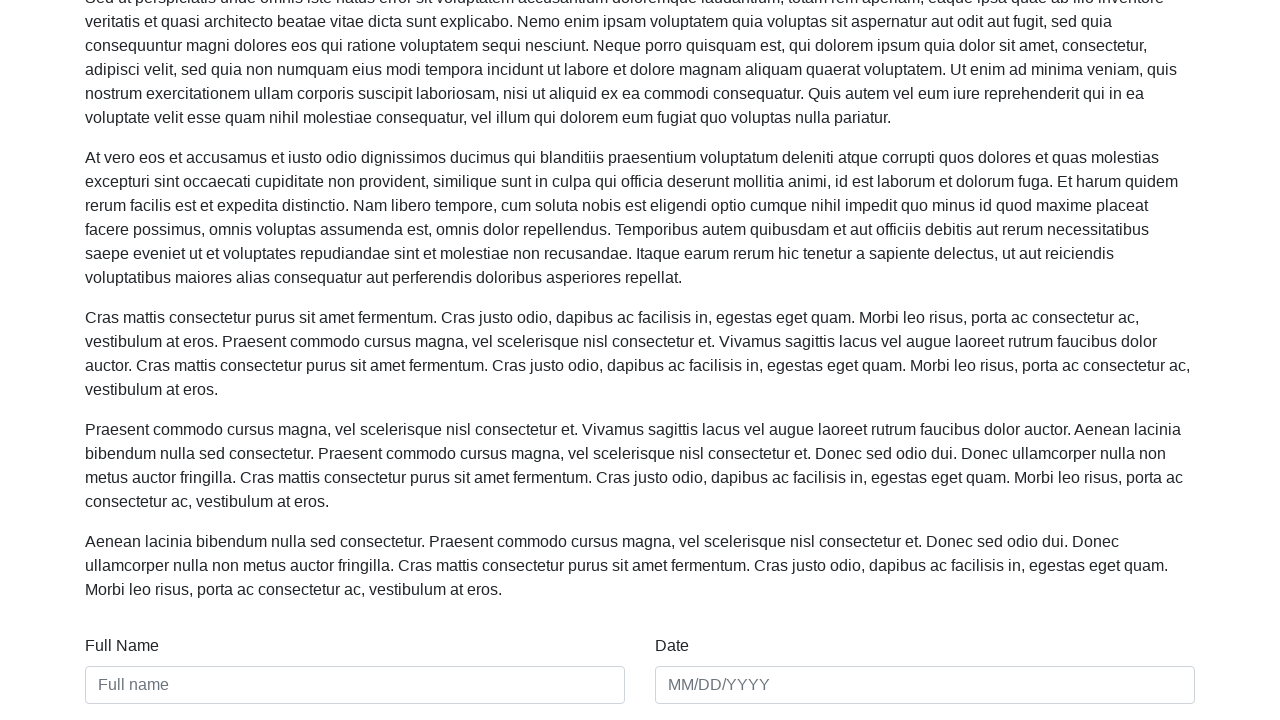

Filled name field with 'Bubba' on #name
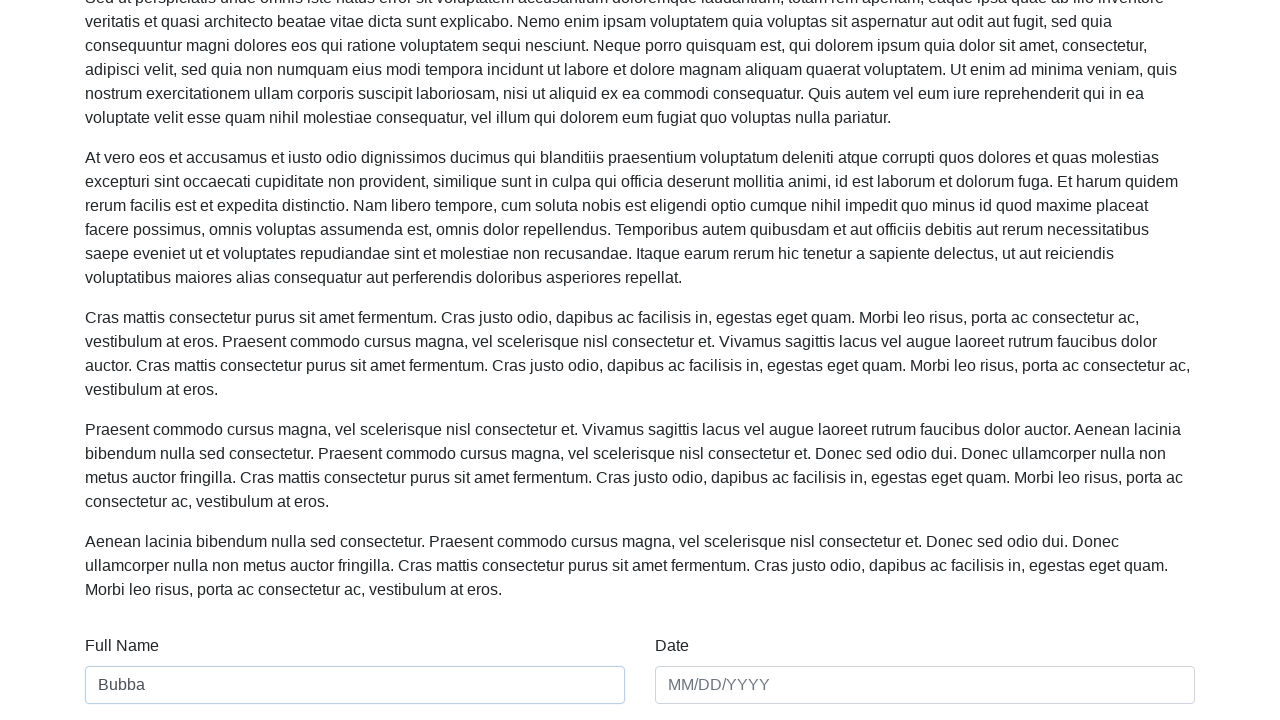

Filled date field with '08July1957' on #date
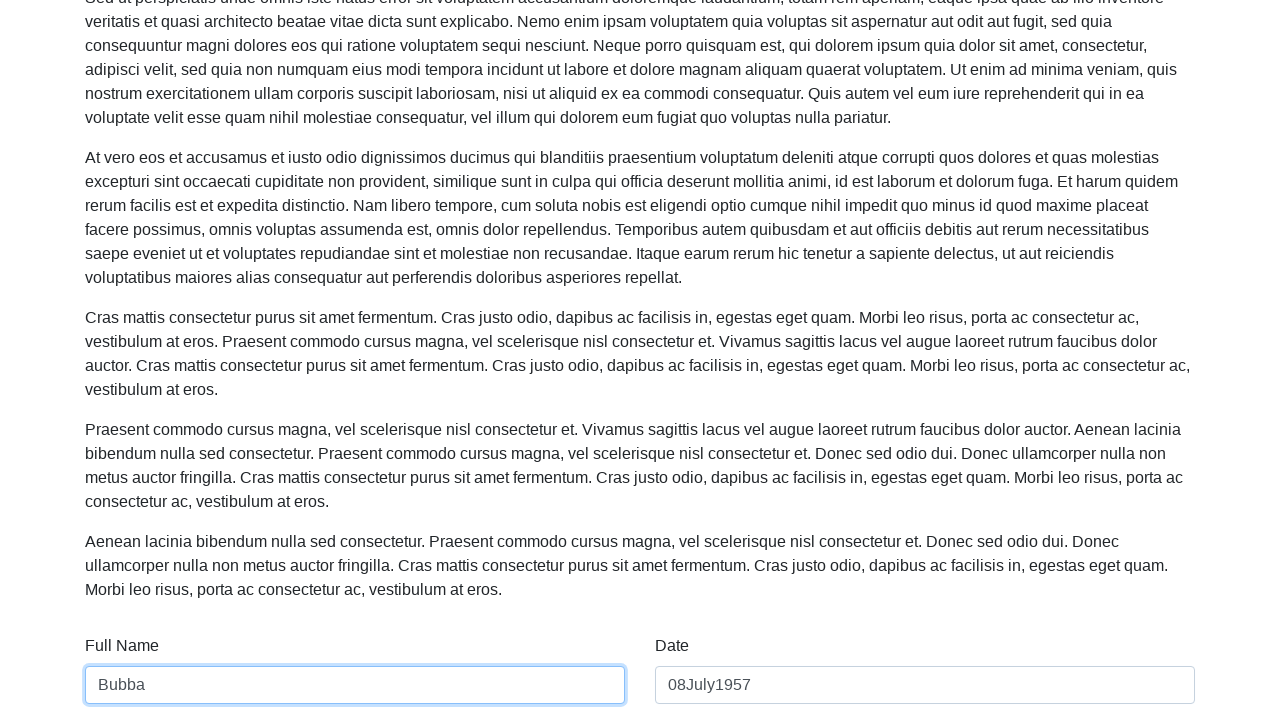

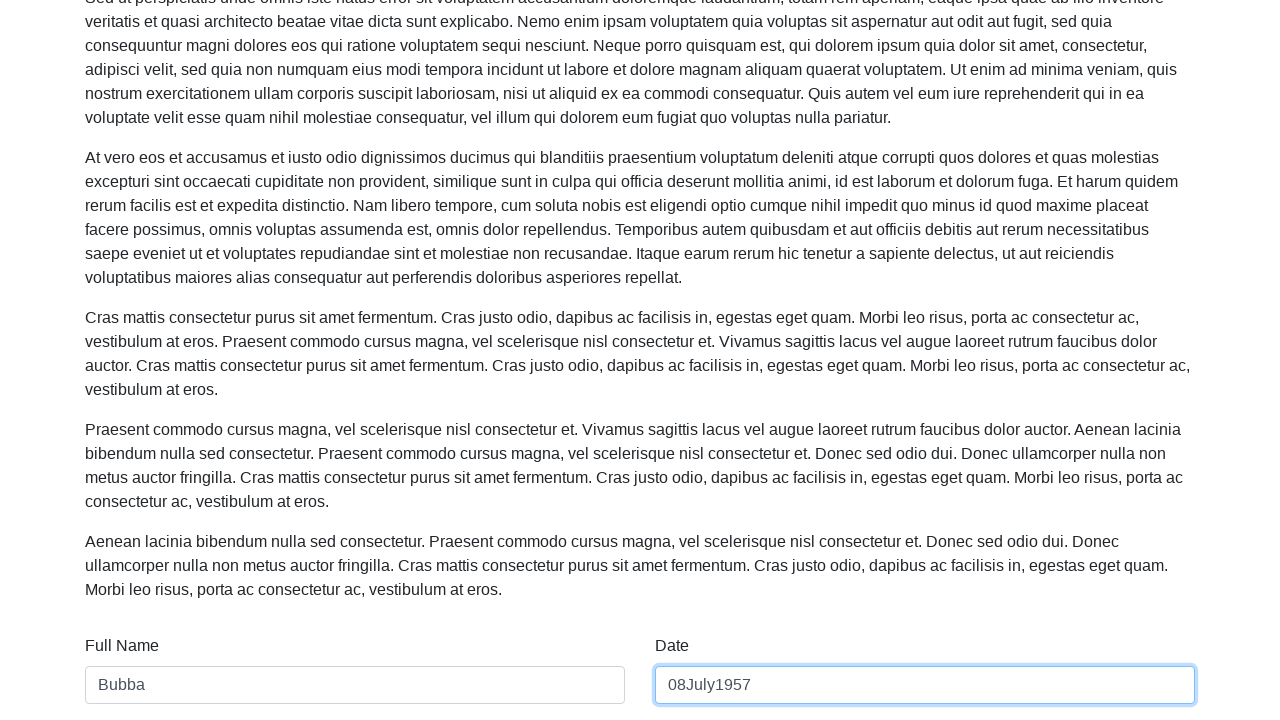